Navigates to a page with many elements and highlights a specific element by adding a red dashed border using JavaScript, then reverts the style after a brief pause.

Starting URL: http://the-internet.herokuapp.com/large

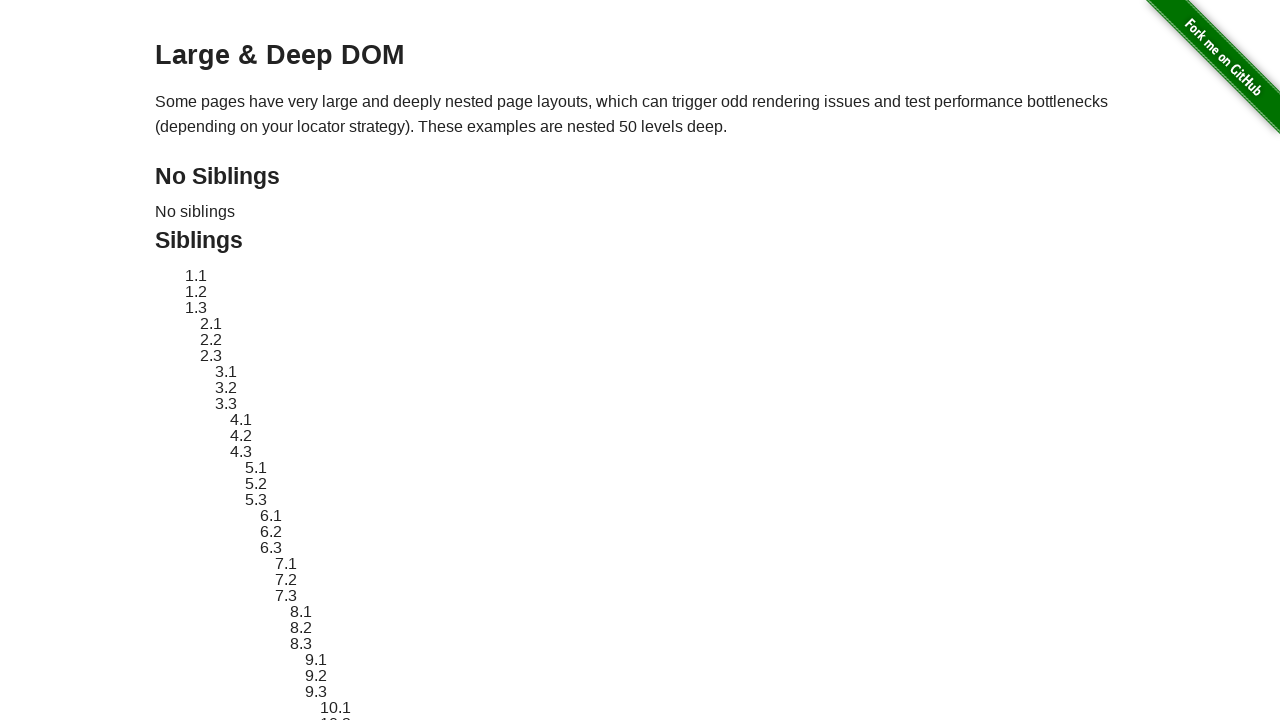

Located element with ID 'sibling-2.3'
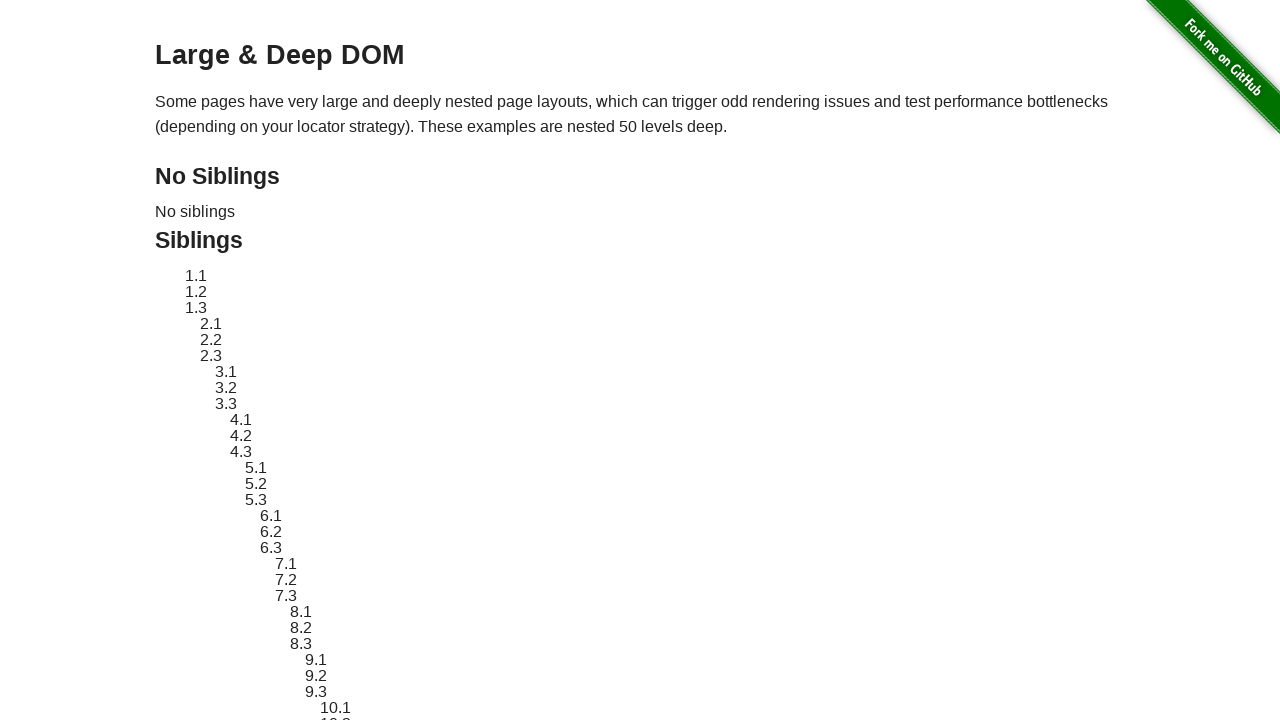

Element became visible
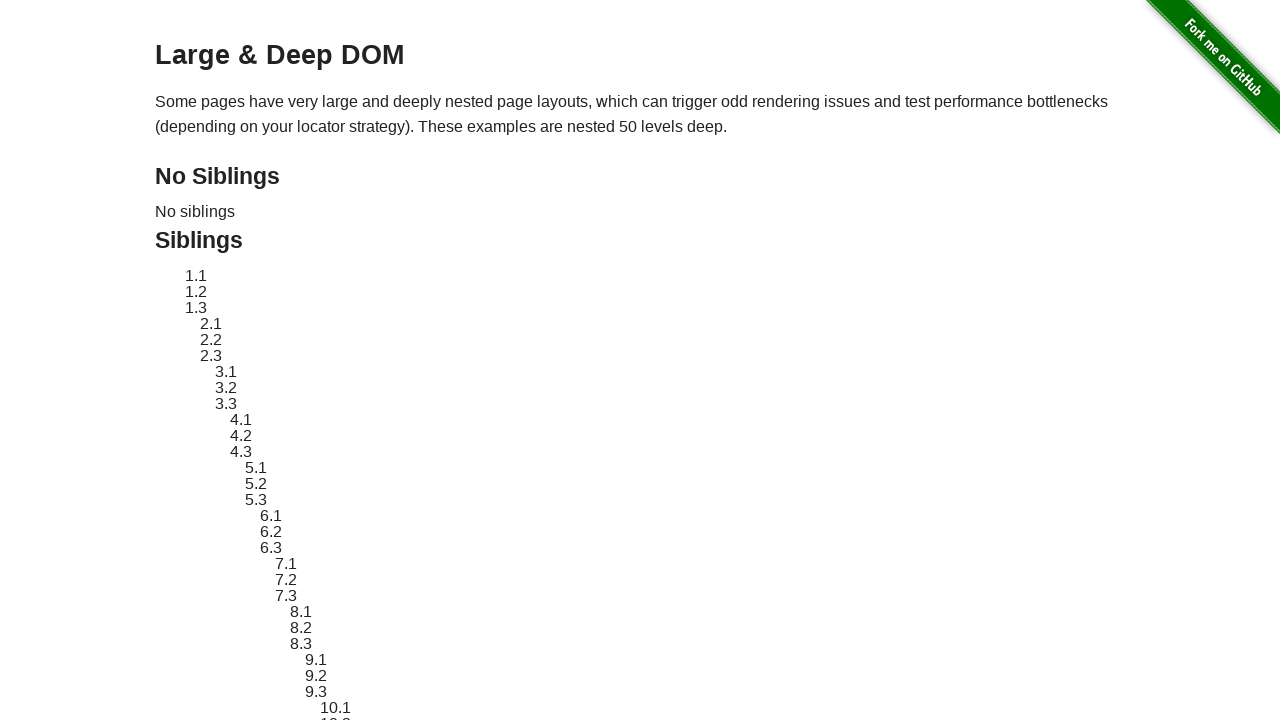

Retrieved original style attribute from element
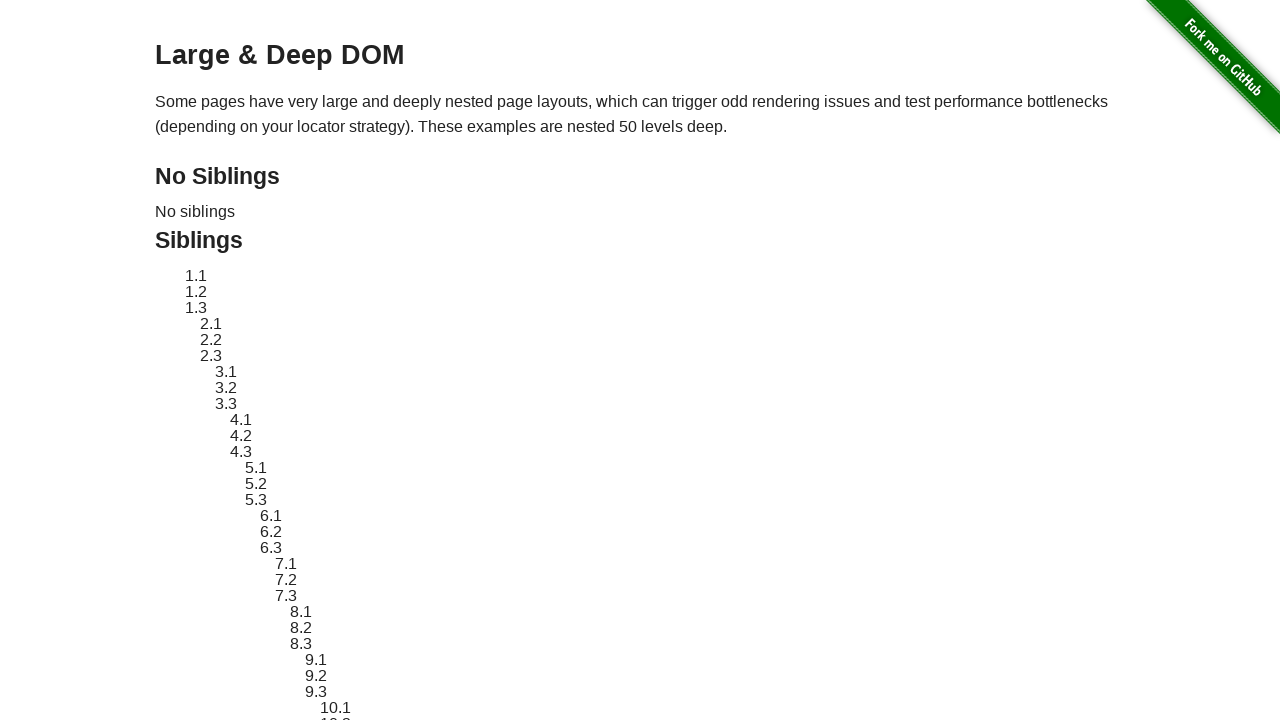

Applied red dashed border highlight to element
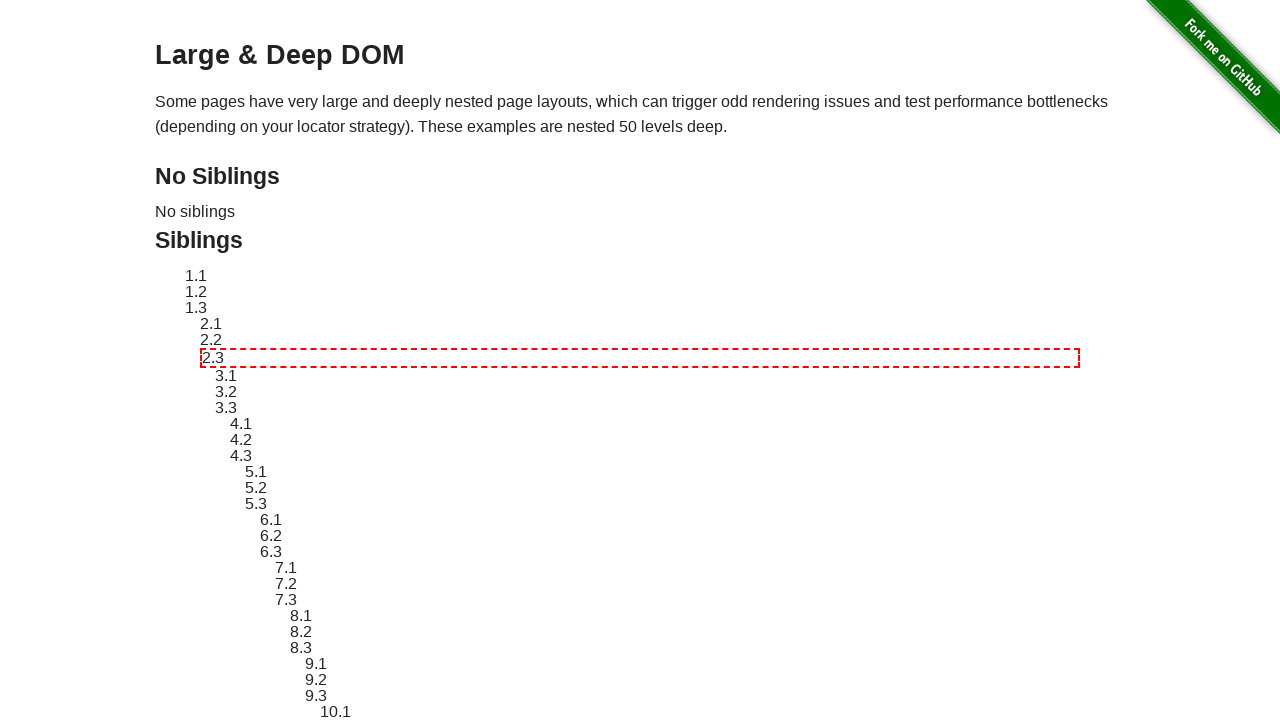

Waited 3 seconds to visually demonstrate highlight
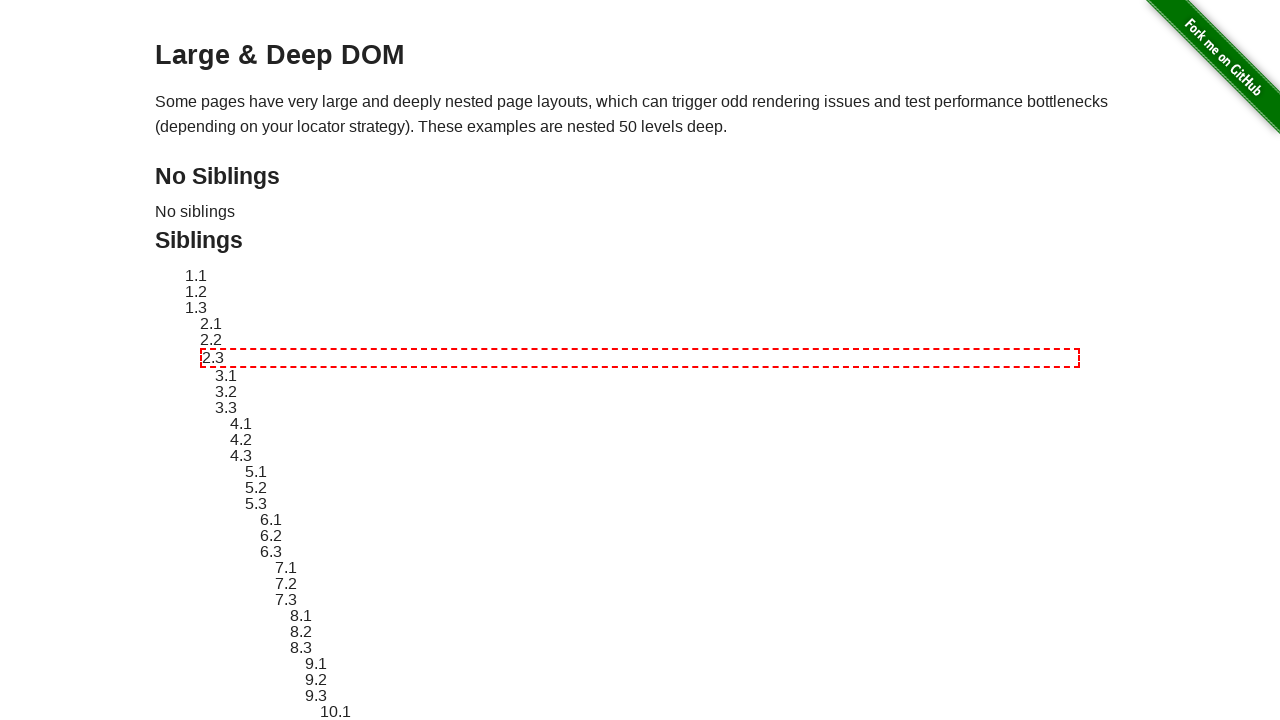

Reverted element style to original state
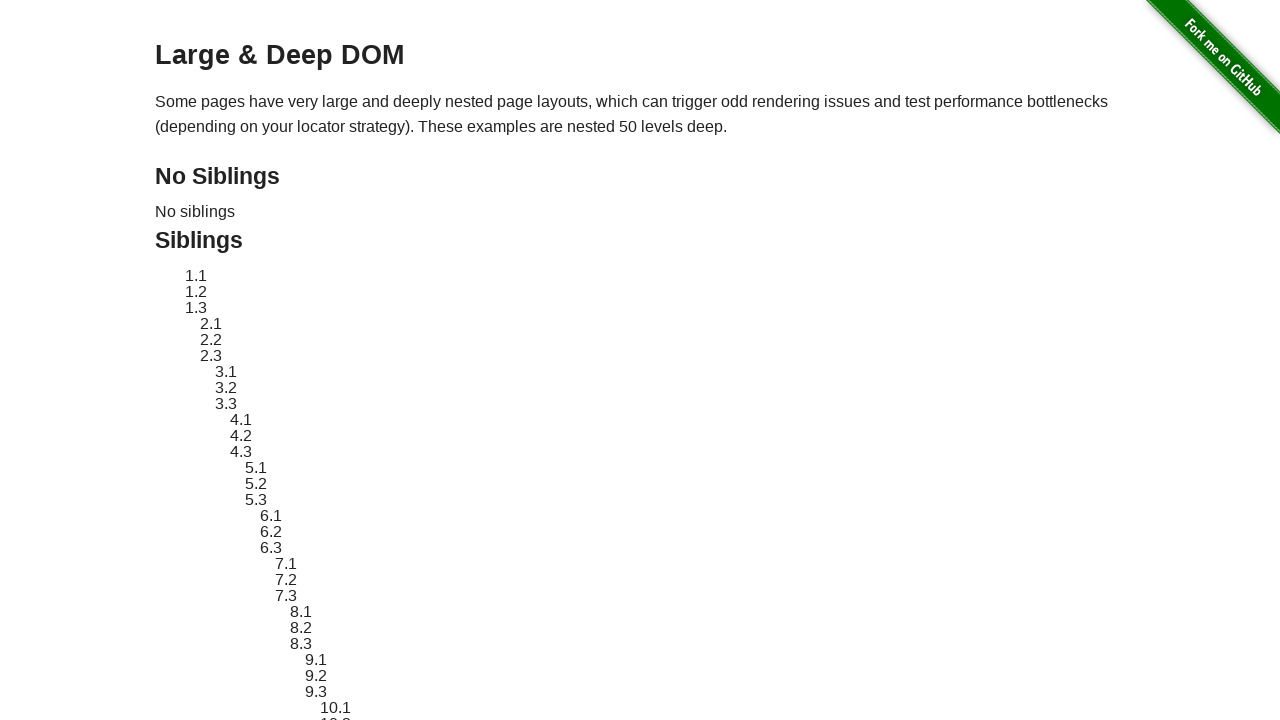

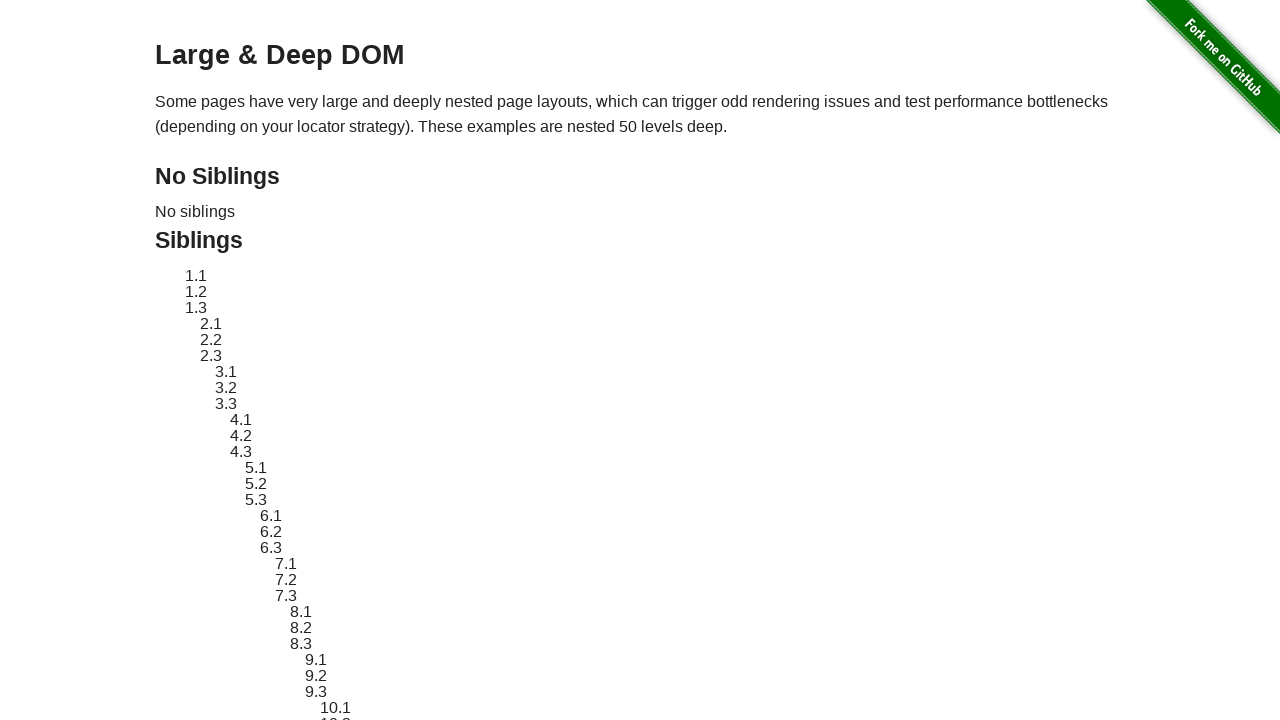